Demonstrates drag and drop action by dragging element from box A to box B

Starting URL: https://crossbrowsertesting.github.io/drag-and-drop

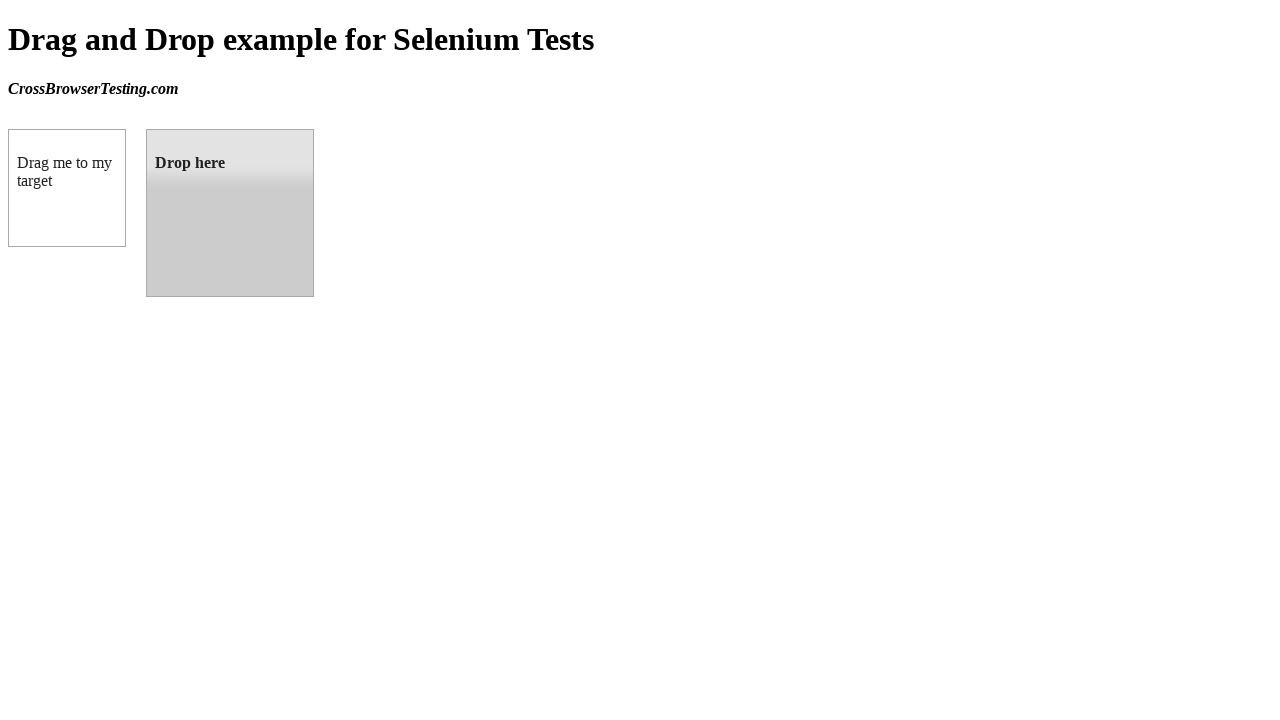

Navigated to drag and drop test page
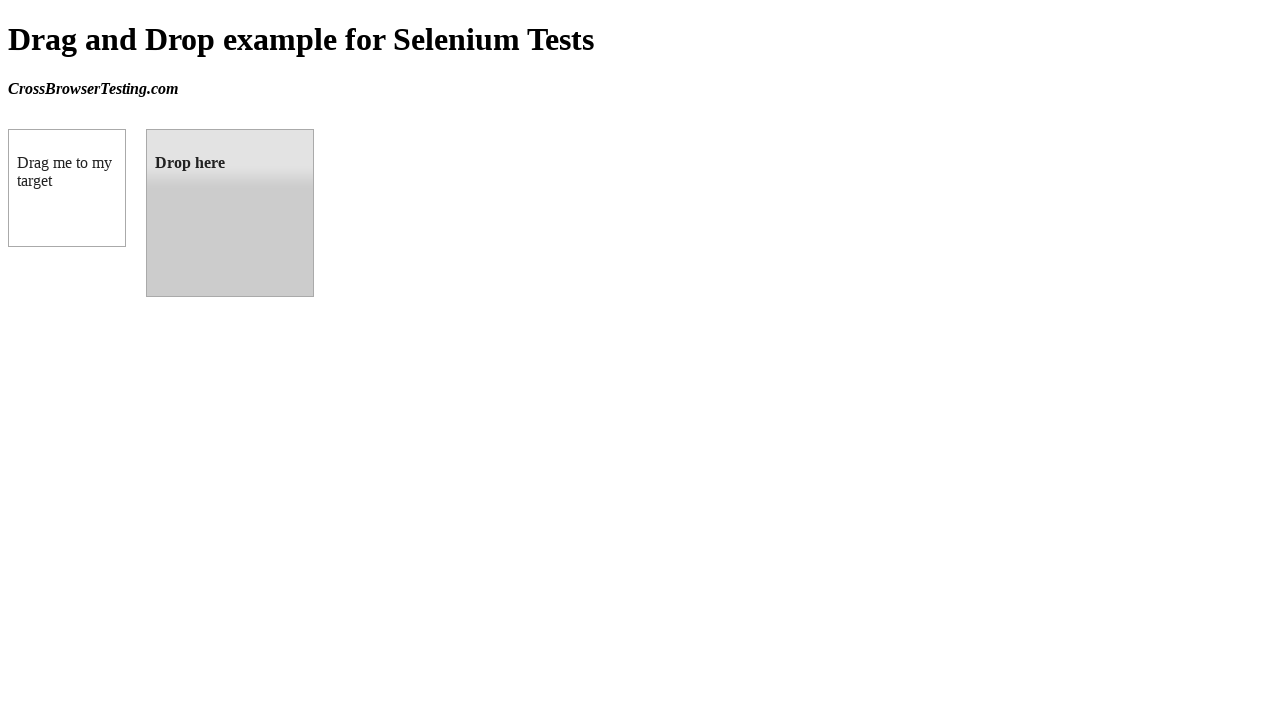

Located source element (box A)
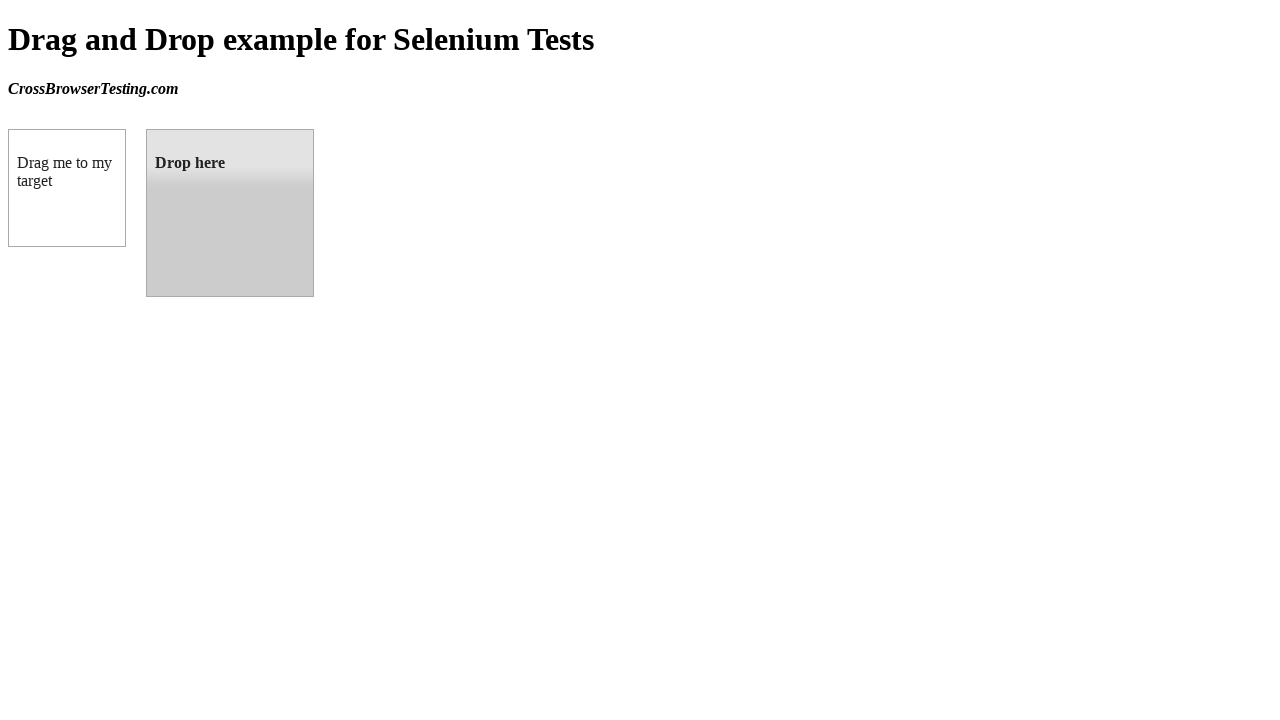

Located target element (box B)
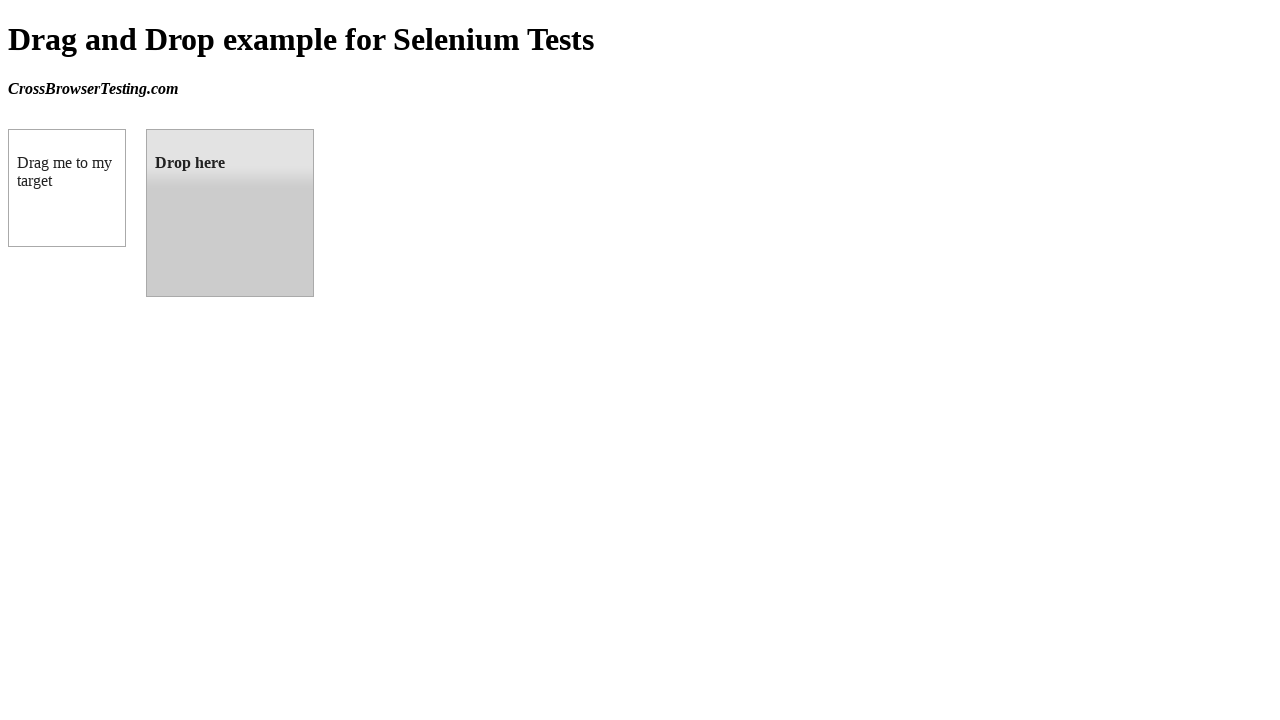

Dragged element from box A to box B at (230, 213)
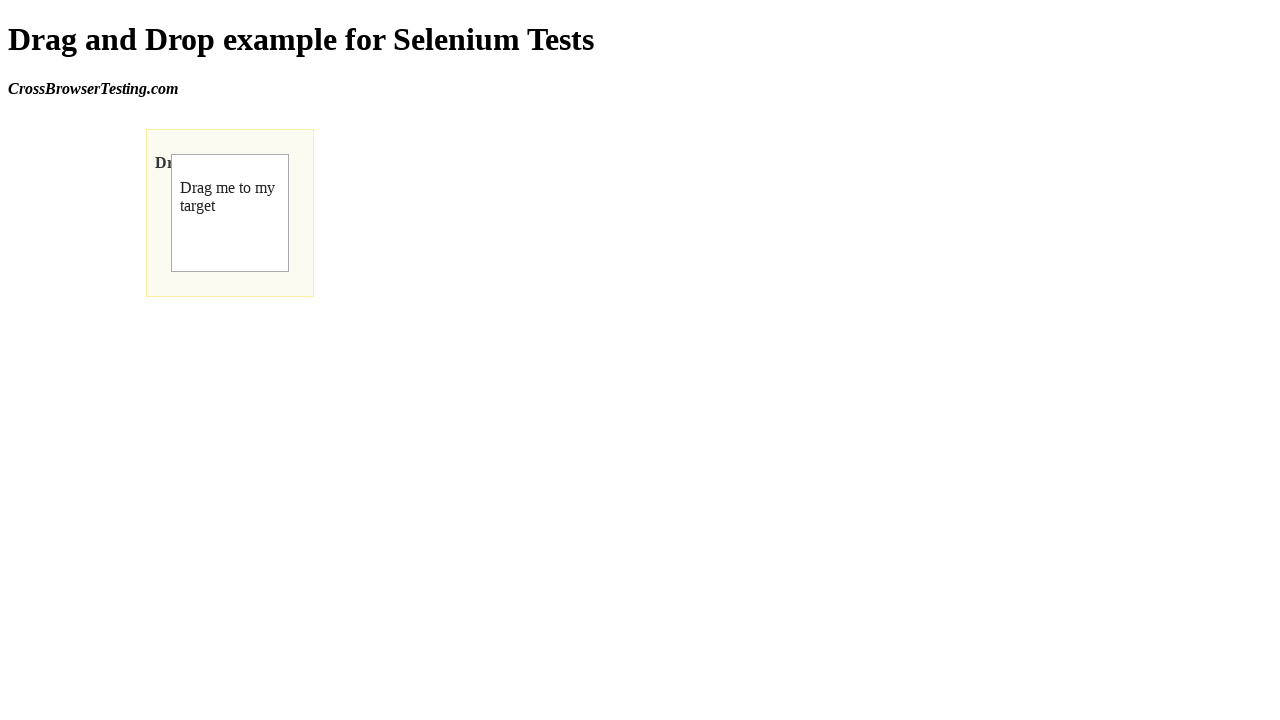

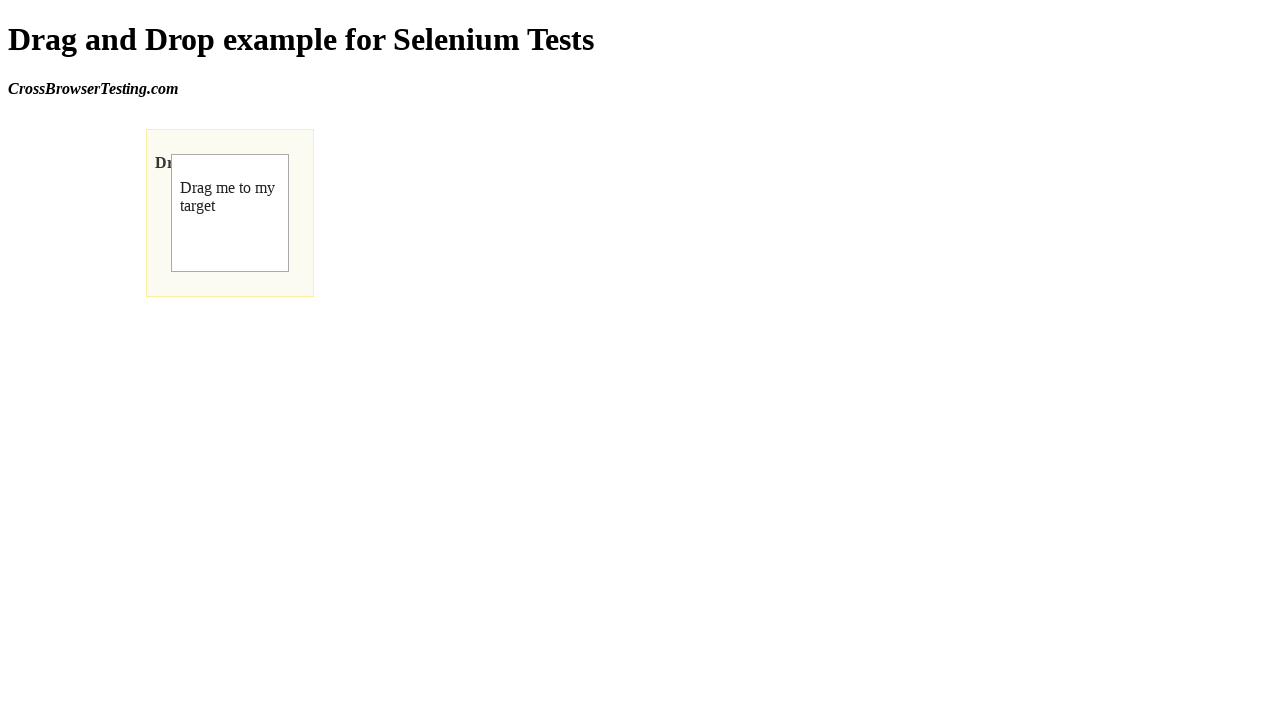